Tests keyboard key press detection by pressing Enter key

Starting URL: https://the-internet.herokuapp.com/key_presses

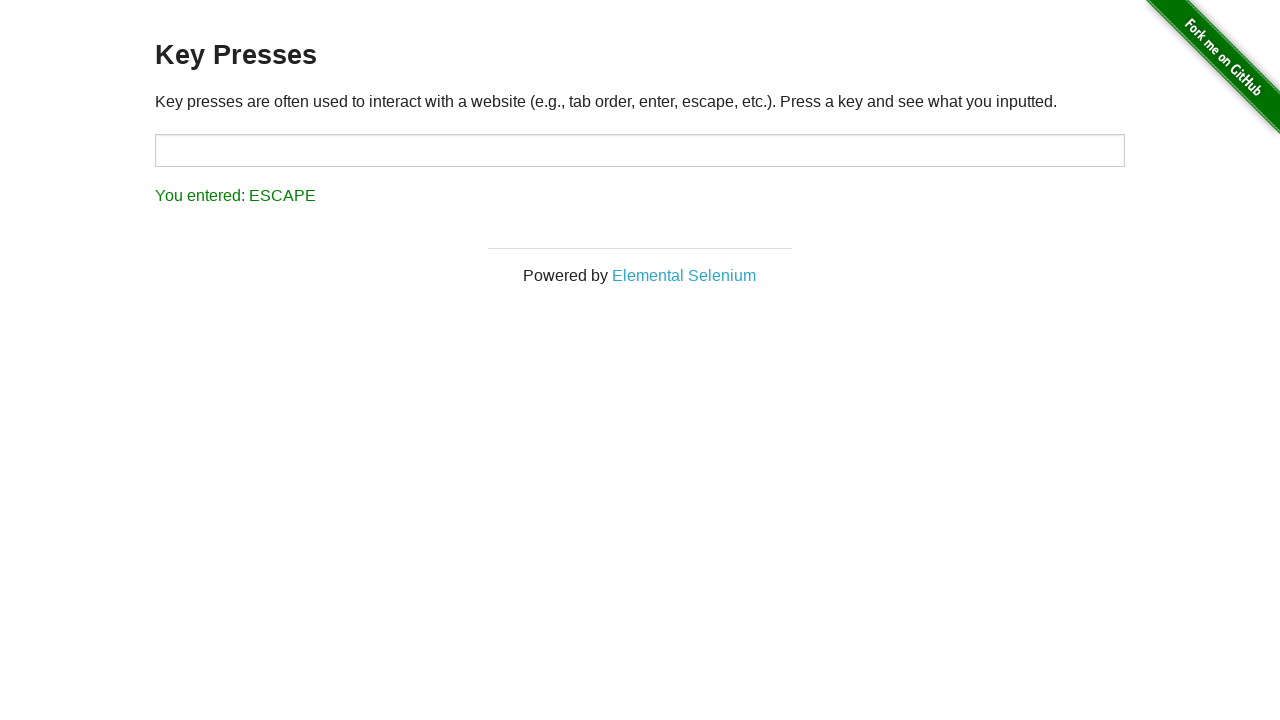

Navigated to key presses test page
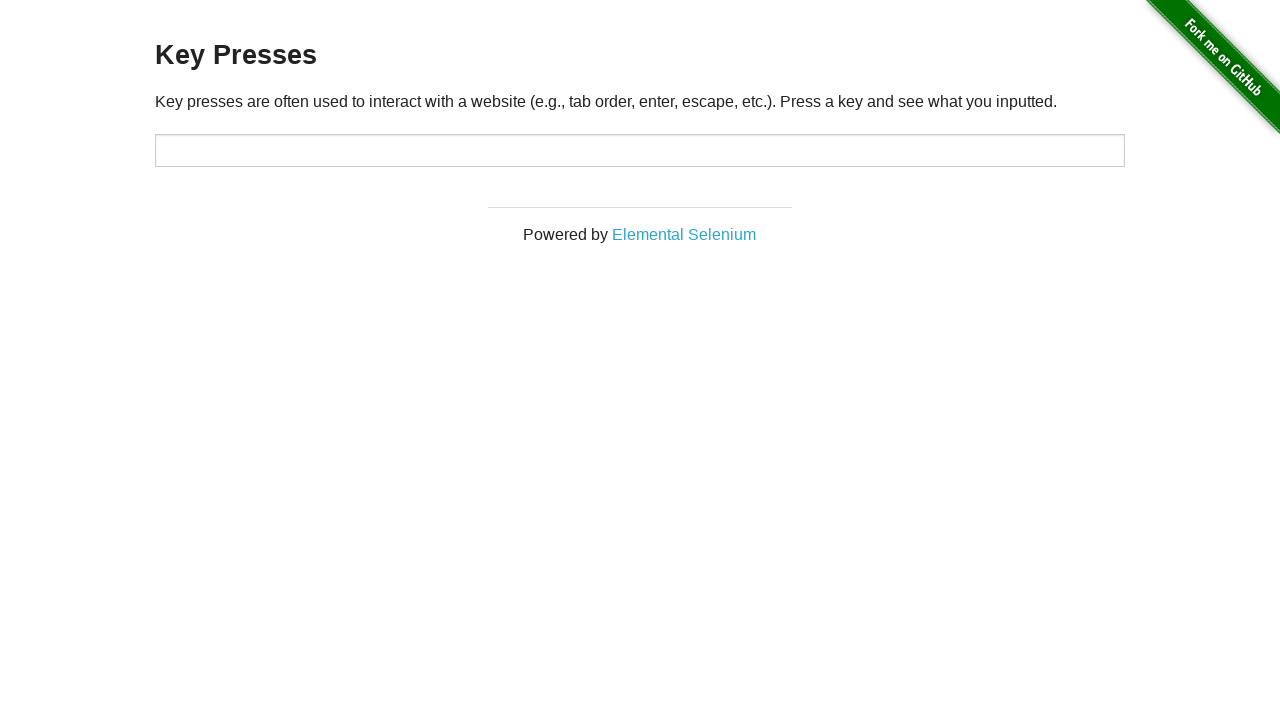

Pressed Enter key
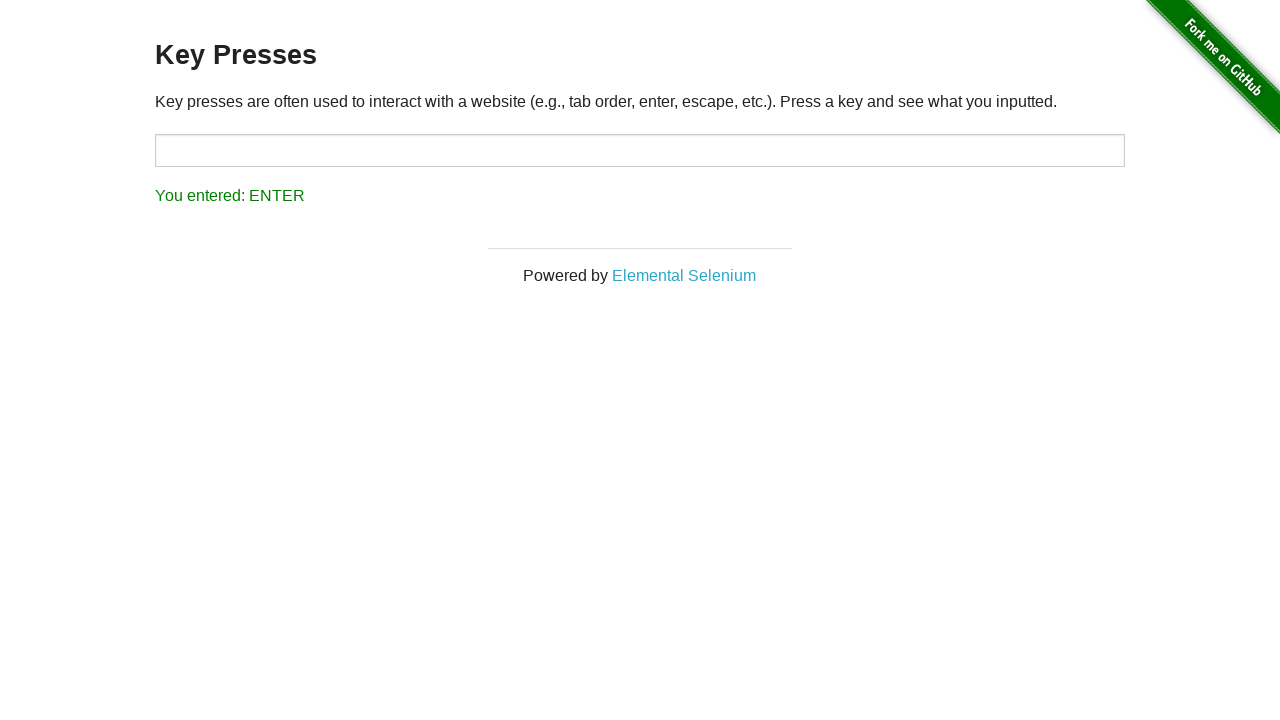

Located result element
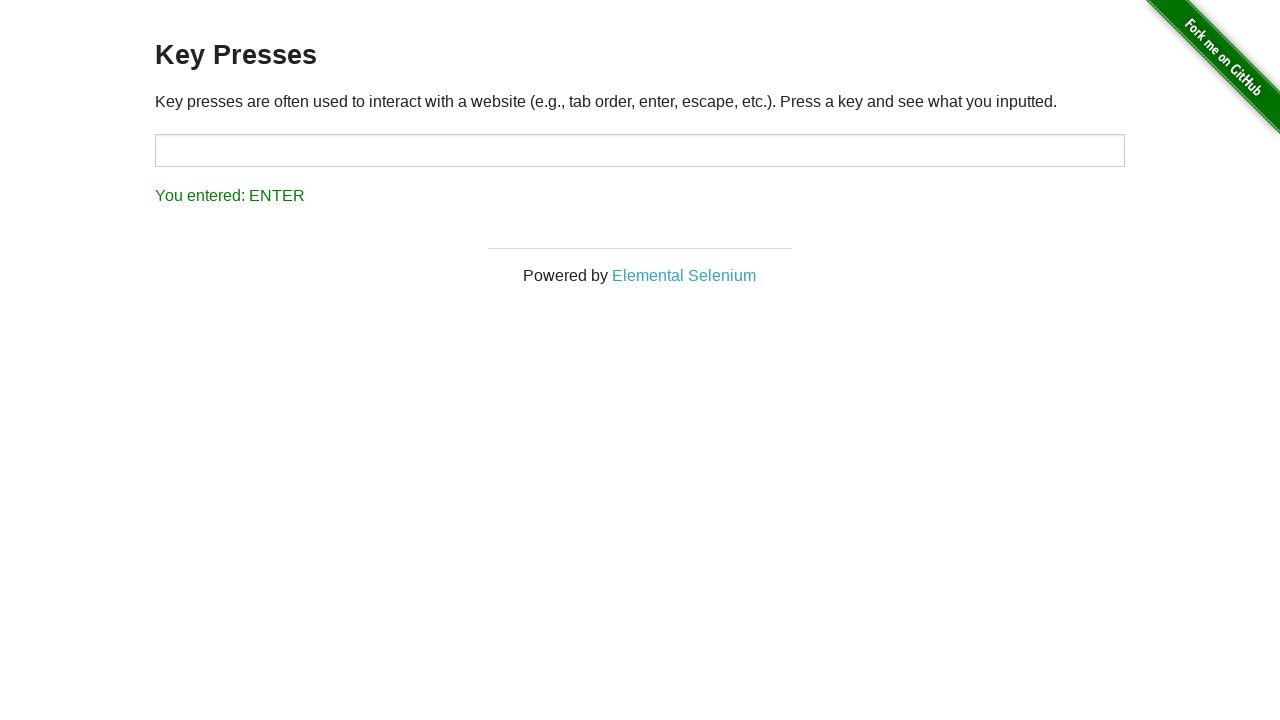

Verified result text shows 'You entered: ENTER'
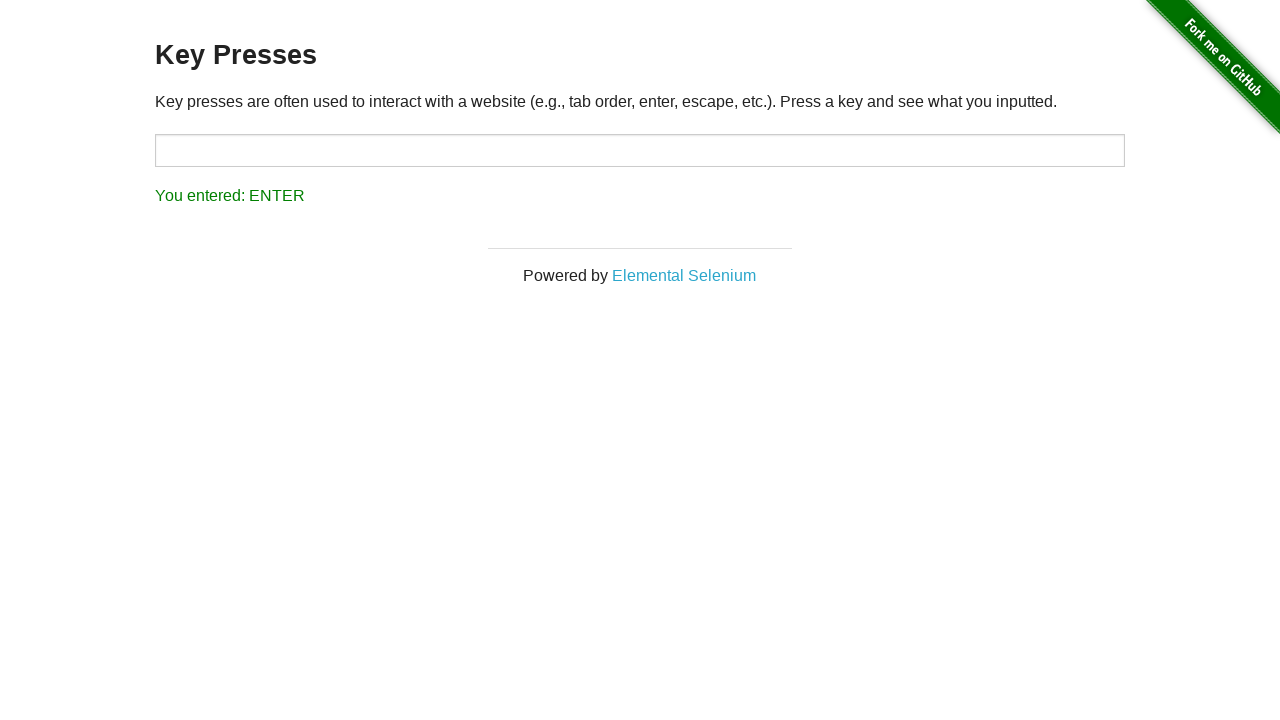

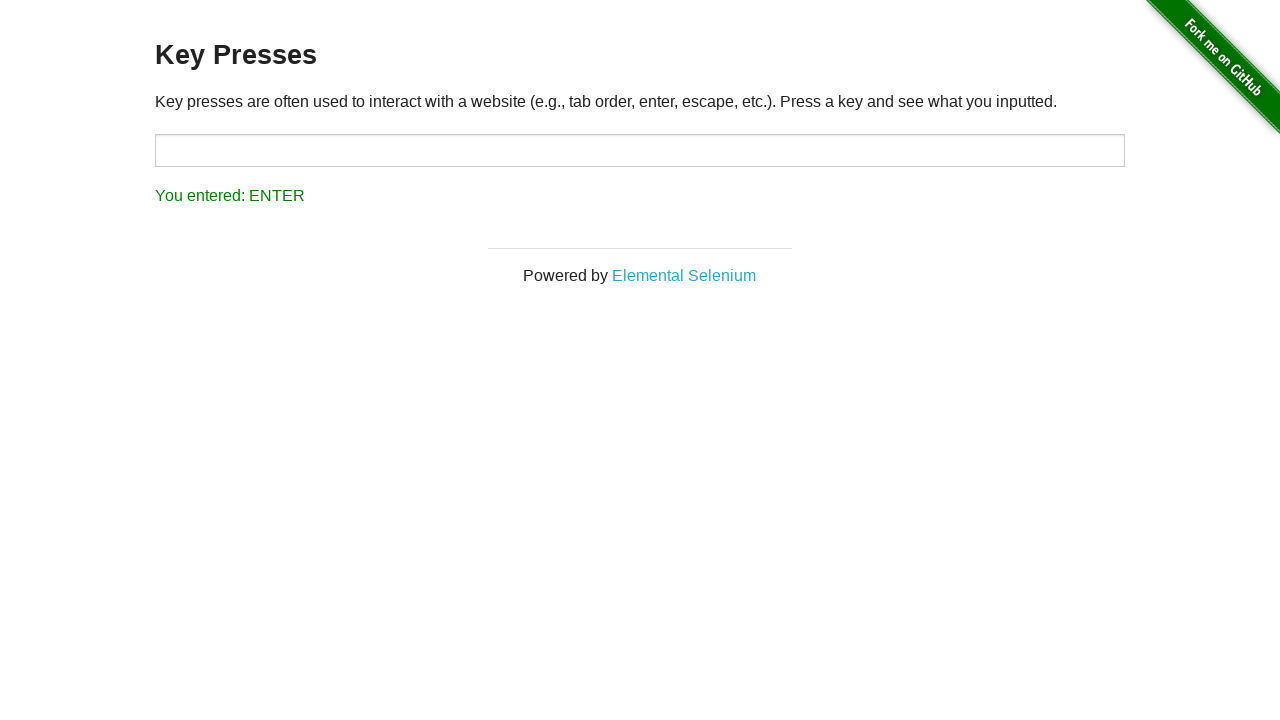